Navigates to Shopsy India homepage and maximizes the browser window

Starting URL: http://www.shopsy.in/

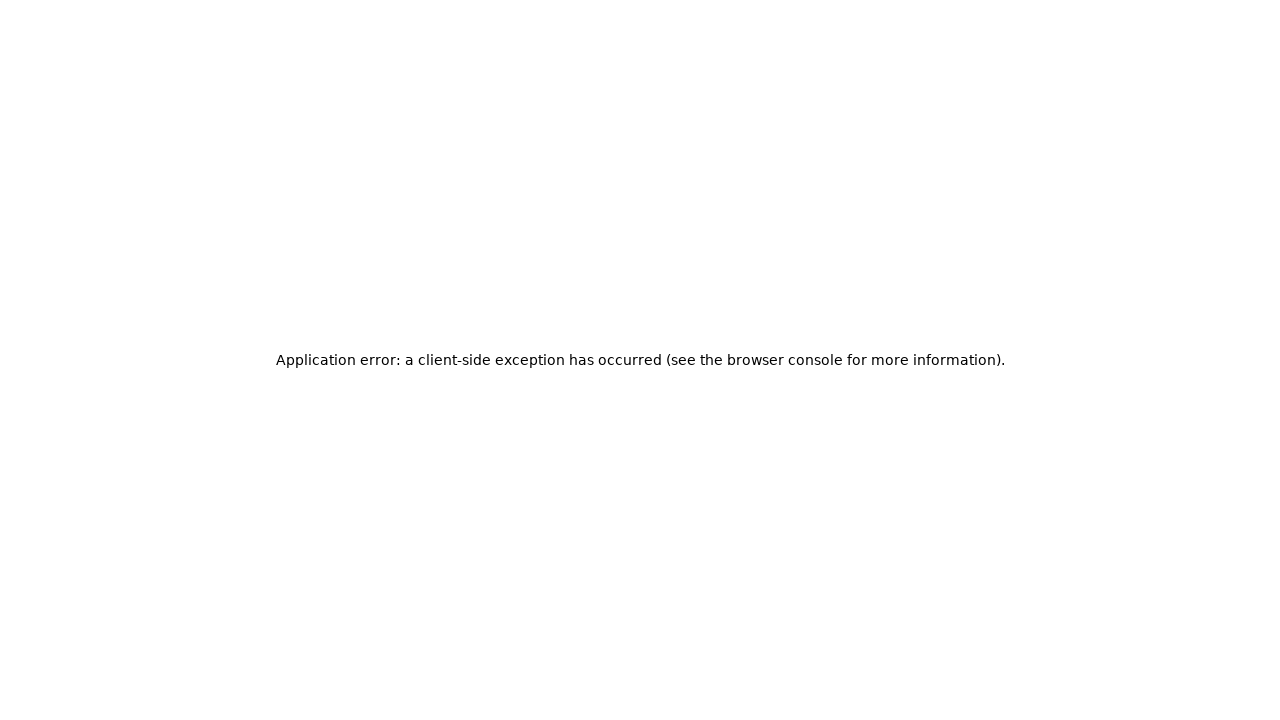

Navigated to Shopsy India homepage at http://www.shopsy.in/
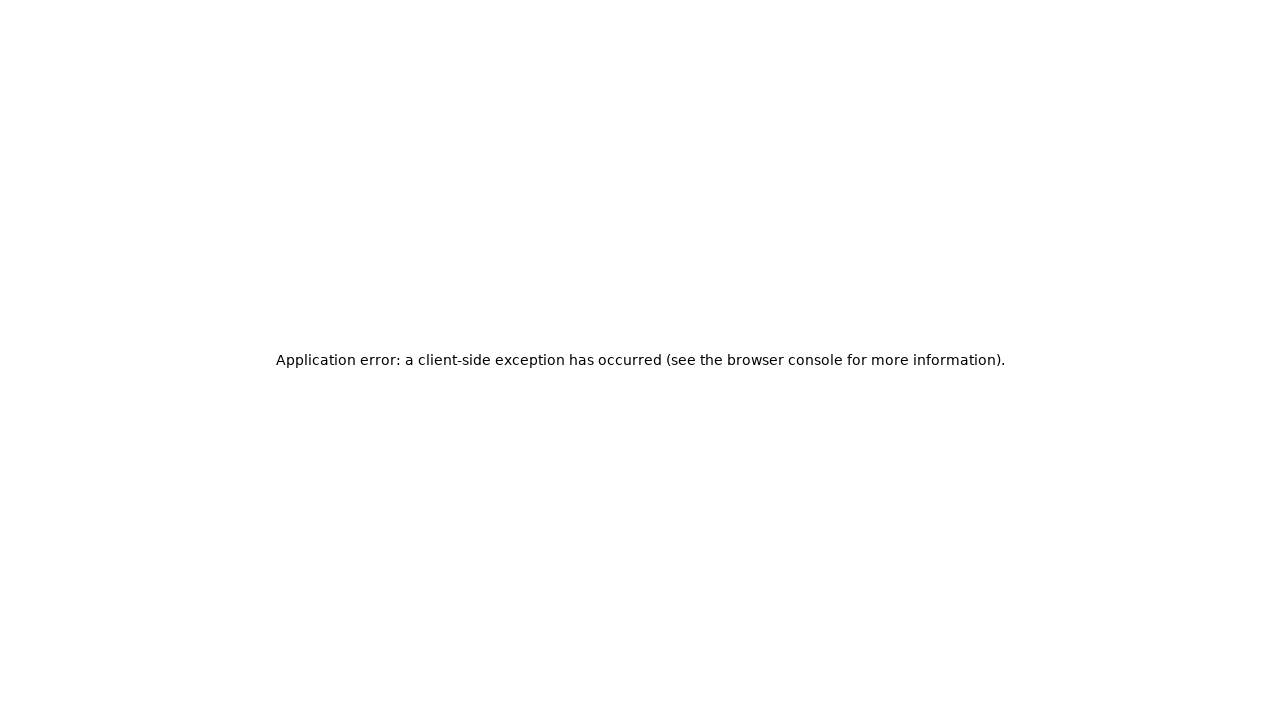

Maximized browser window
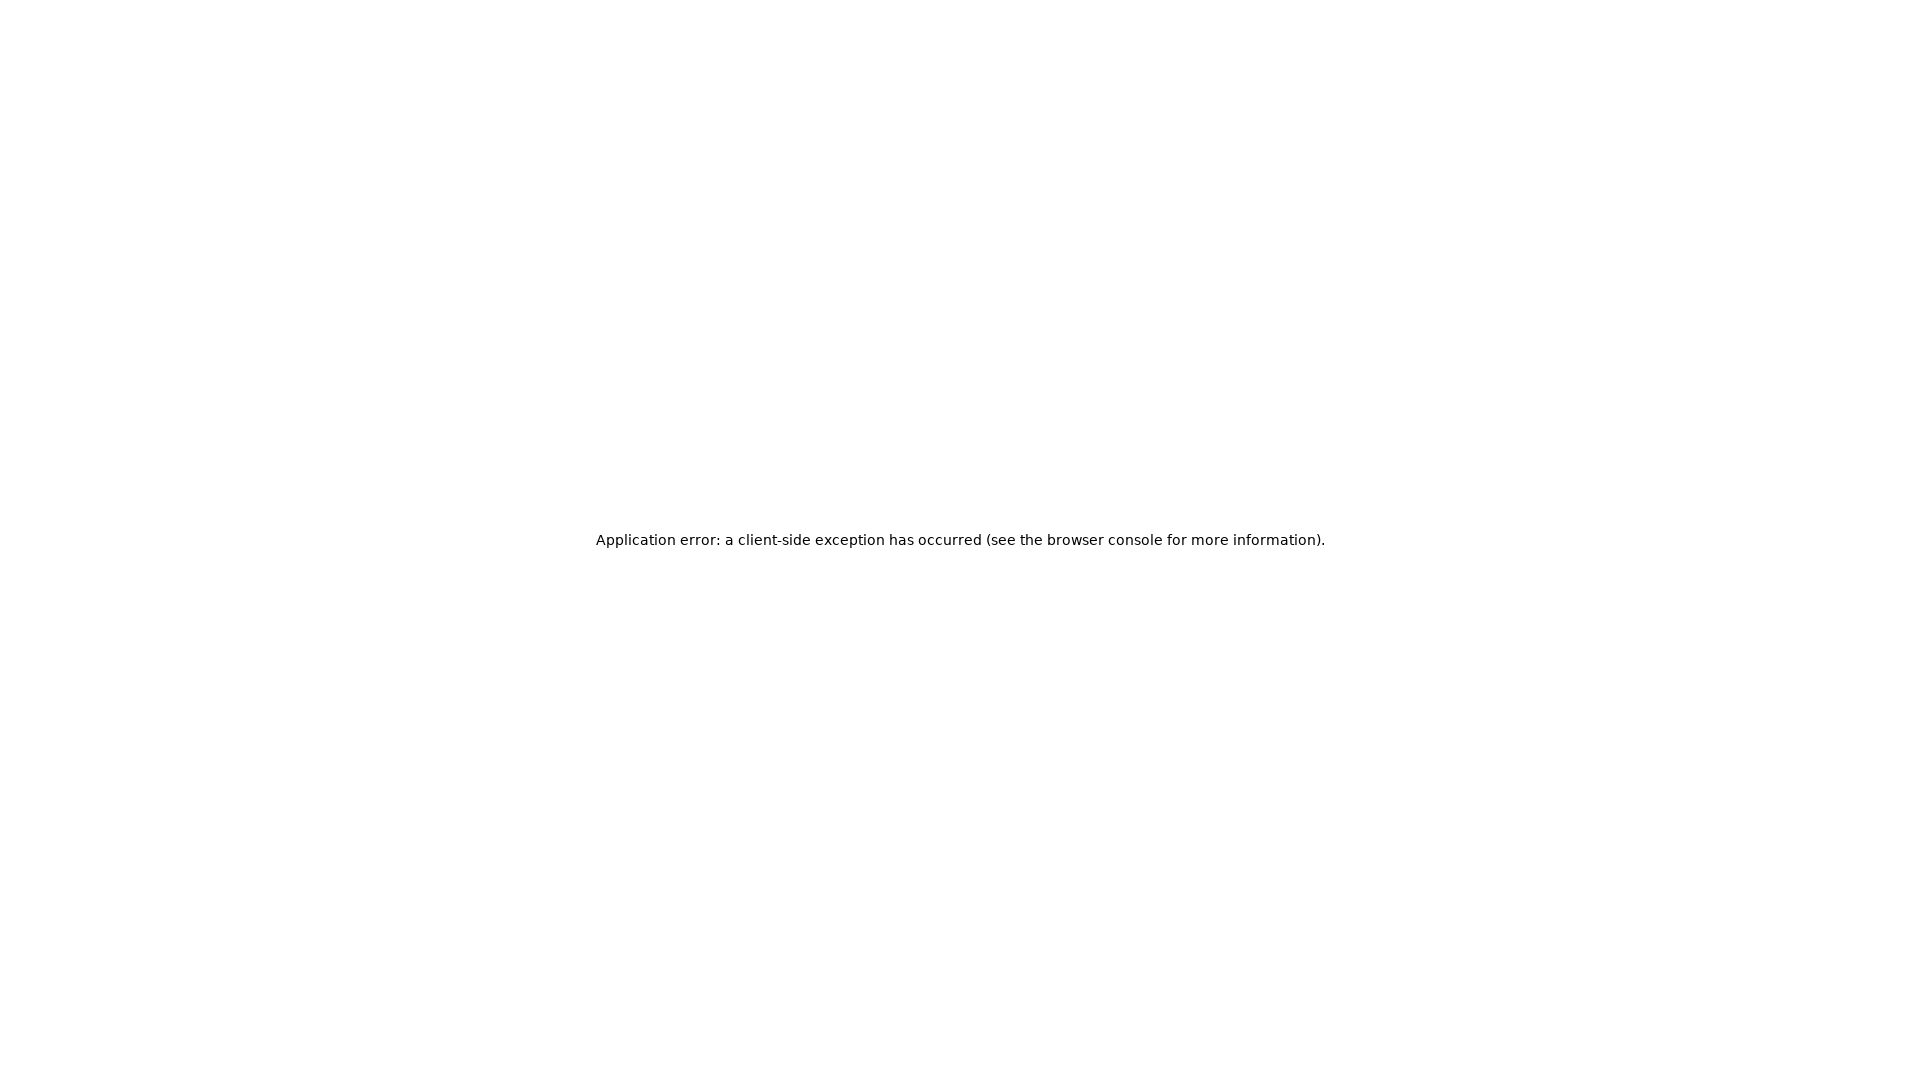

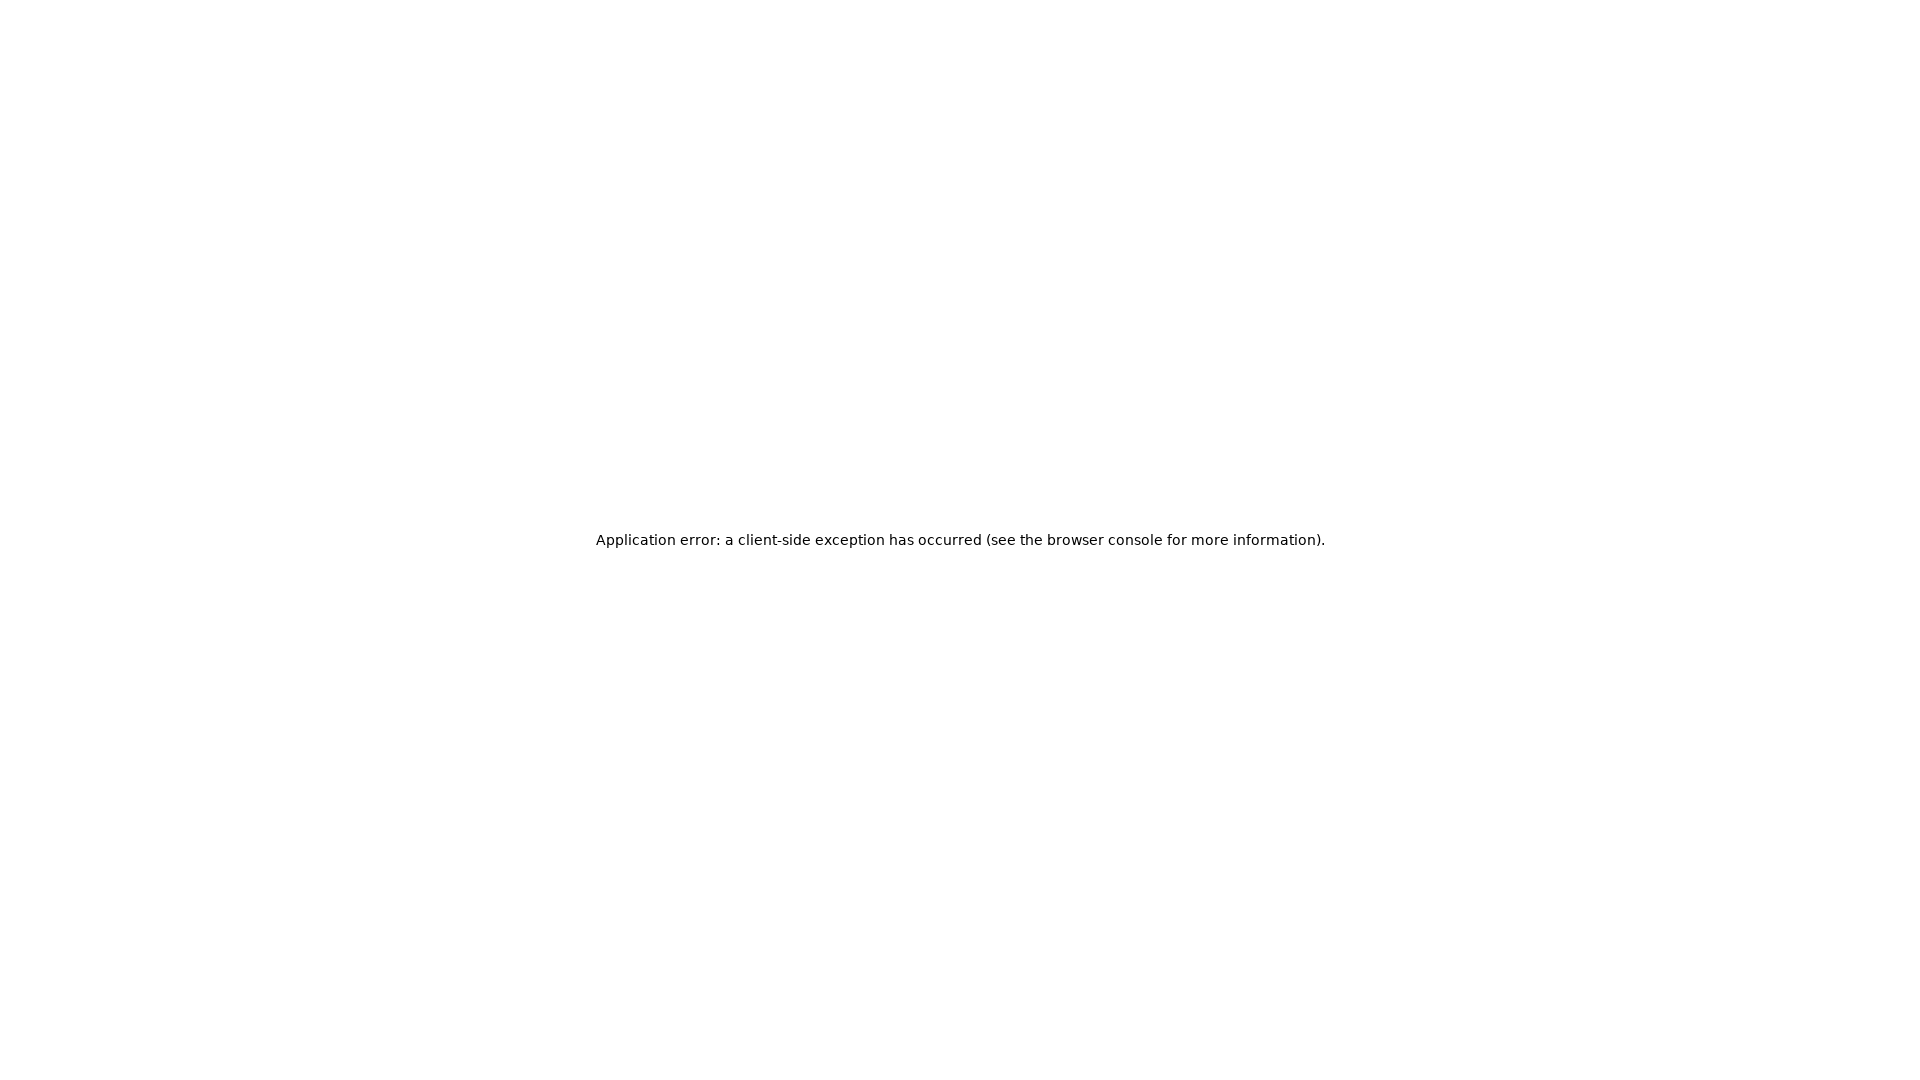